Tests a practice form by filling out personal information including name, email, gender, phone number, date of birth, subjects, hobbies, address, and state/city dropdowns, then verifies the submitted data in a modal.

Starting URL: https://demoqa.com/automation-practice-form

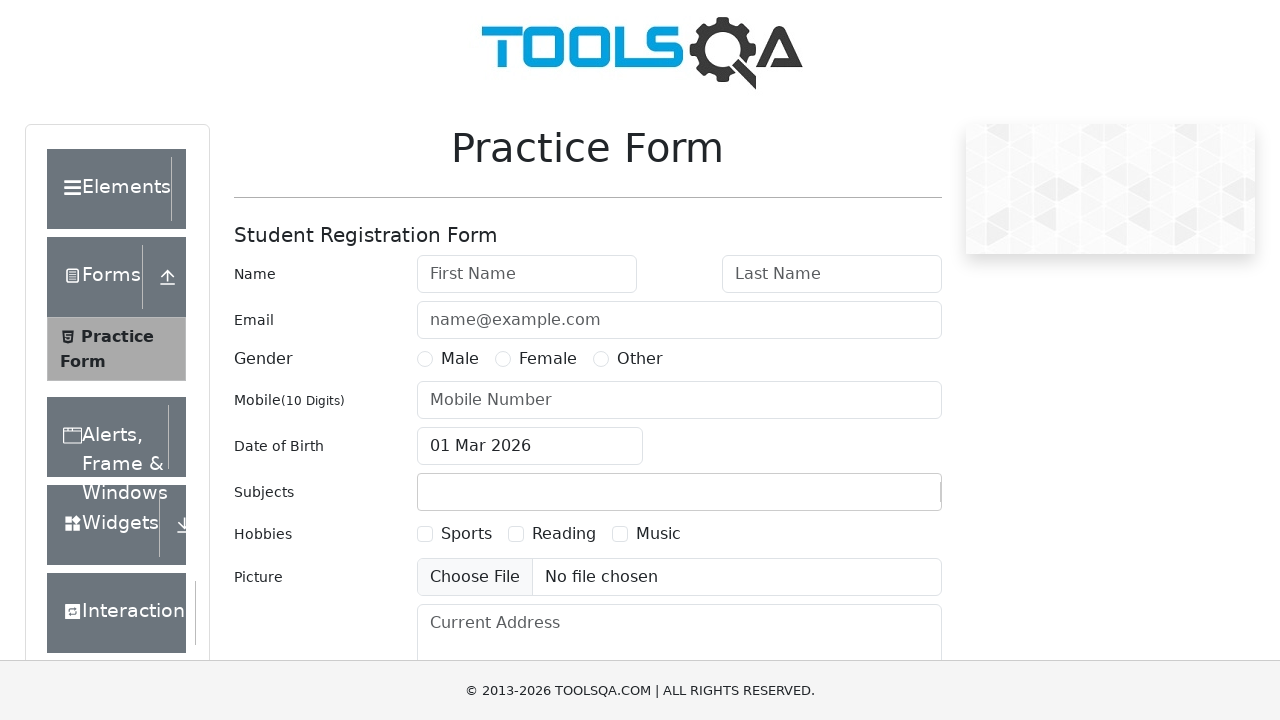

Removed fixed banner element
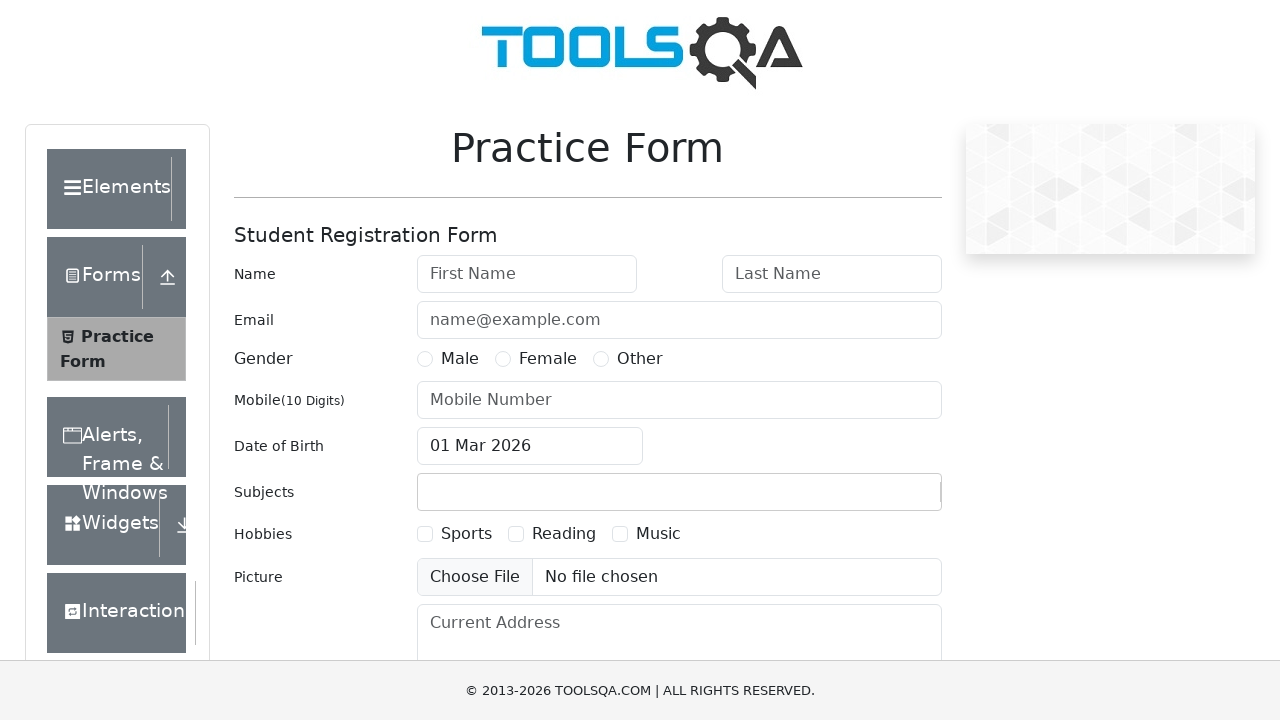

Removed footer element
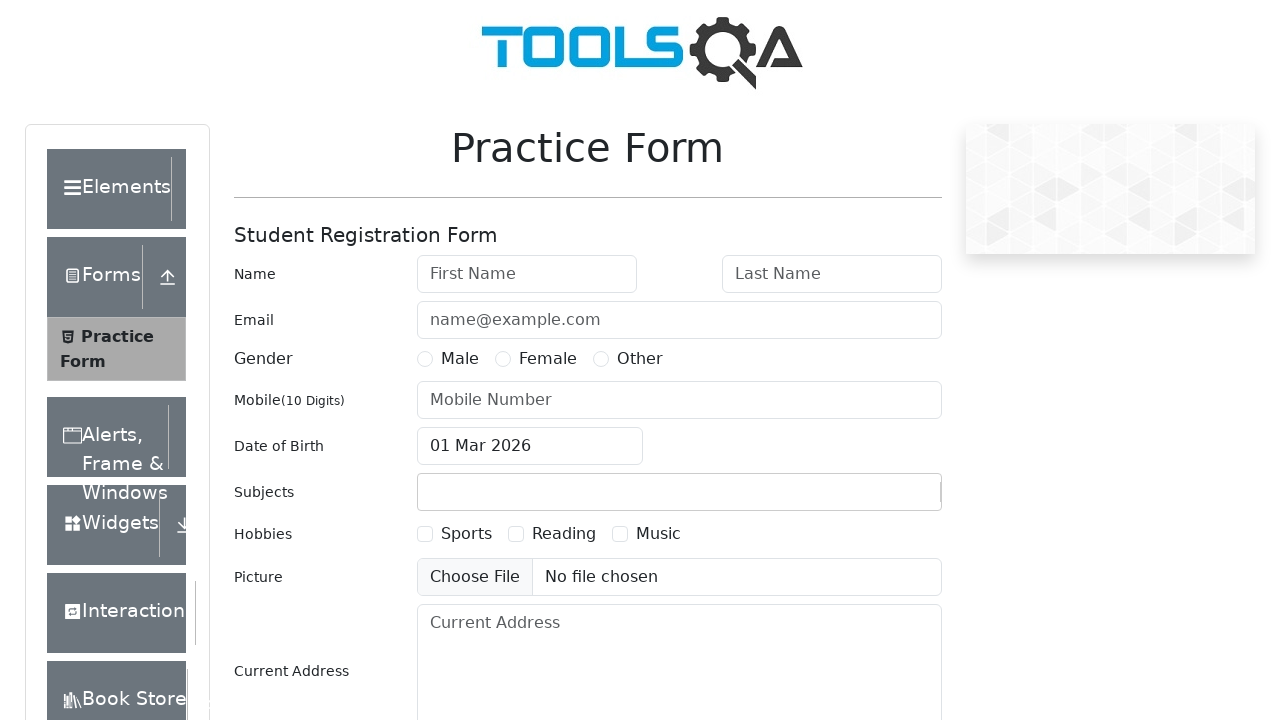

Filled first name field with 'Natalia' on #firstName
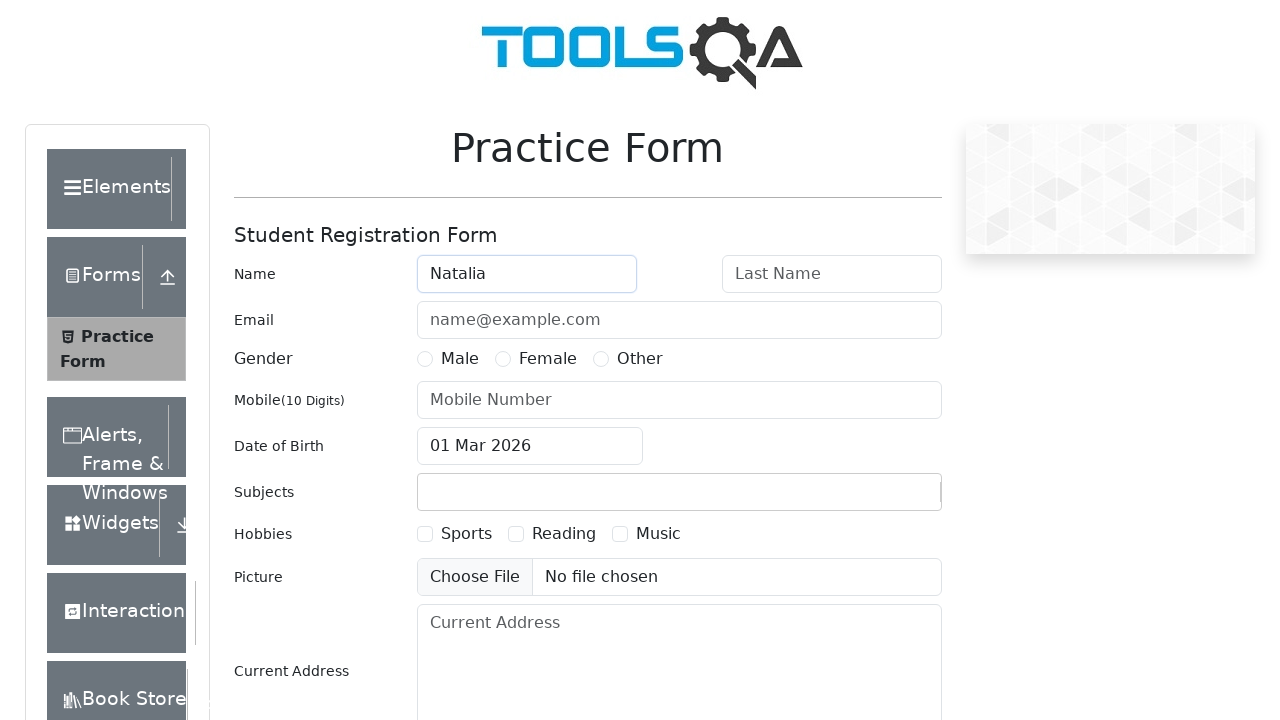

Filled last name field with 'Kiseleva' on #lastName
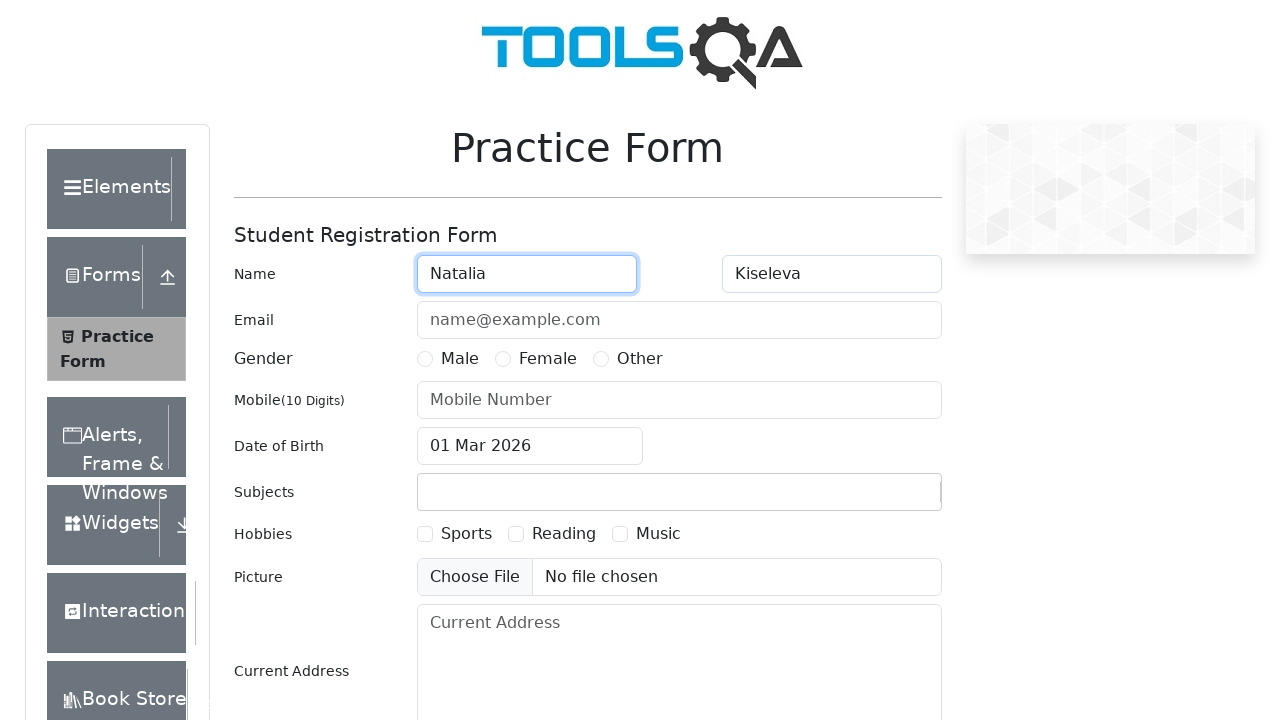

Filled email field with 'kiselevanat@mail.ru' on #userEmail
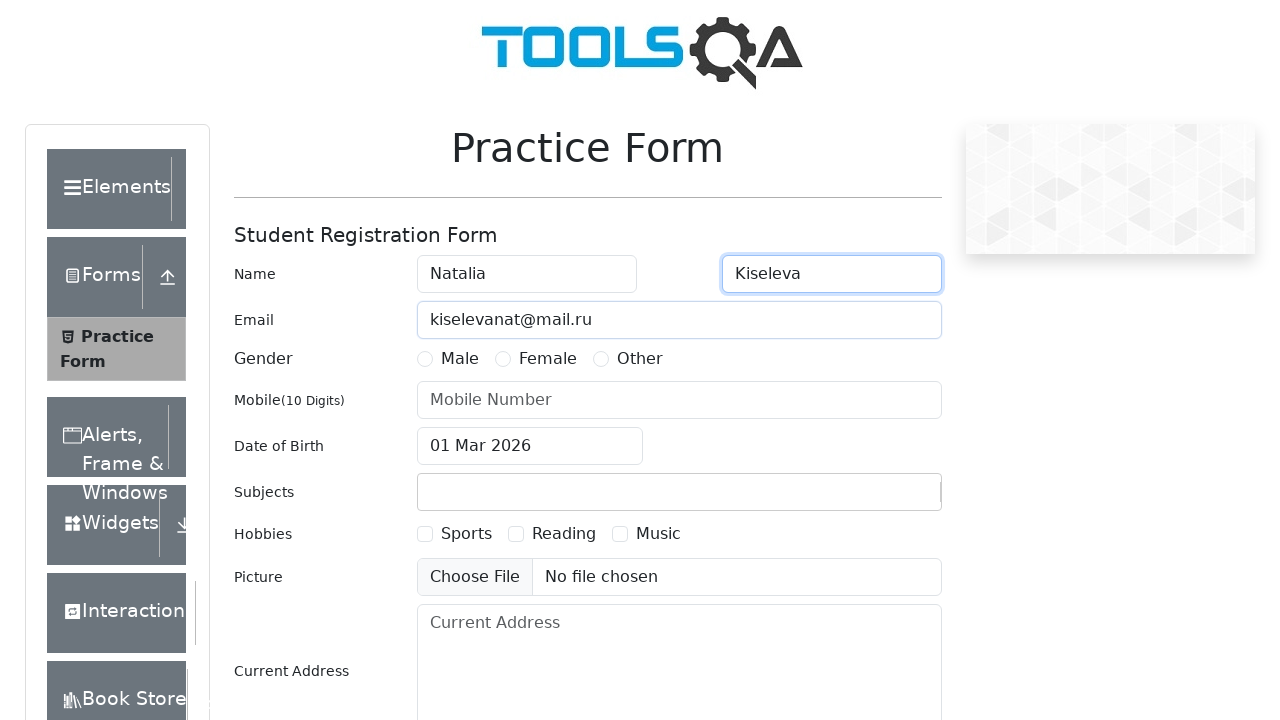

Selected Female gender option at (548, 359) on text=Female
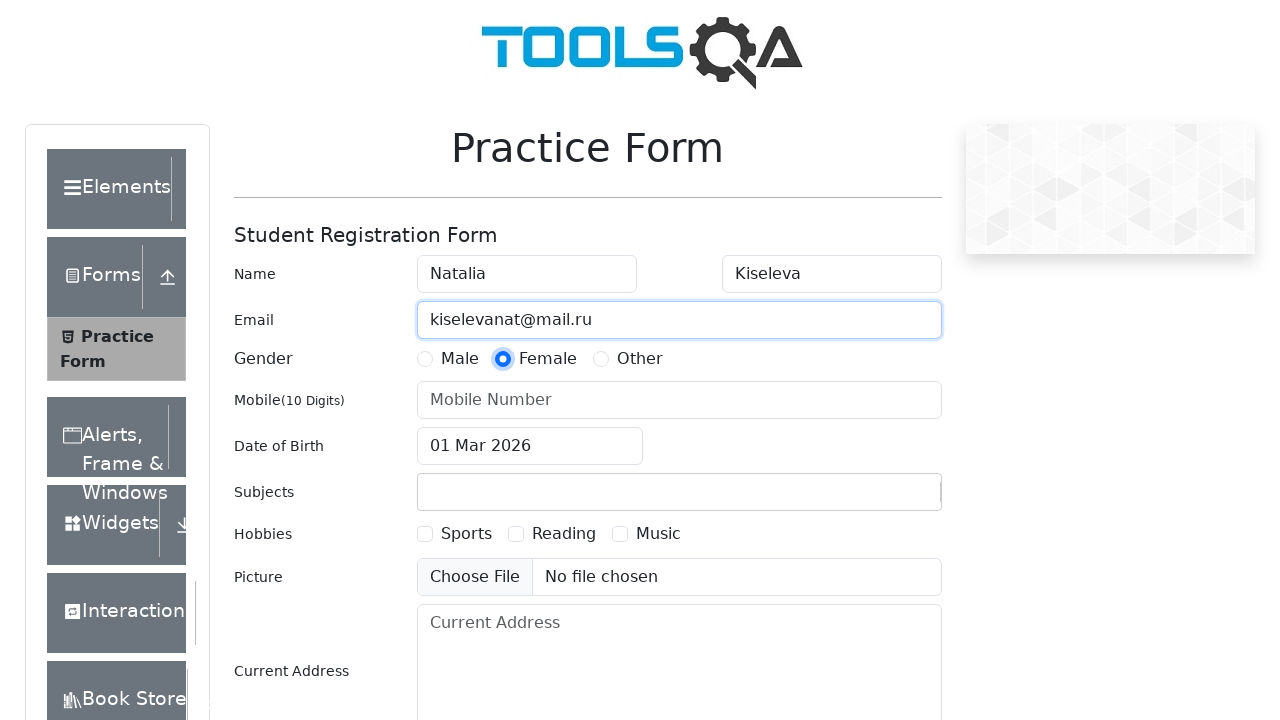

Filled phone number field with '7894561230' on #userNumber
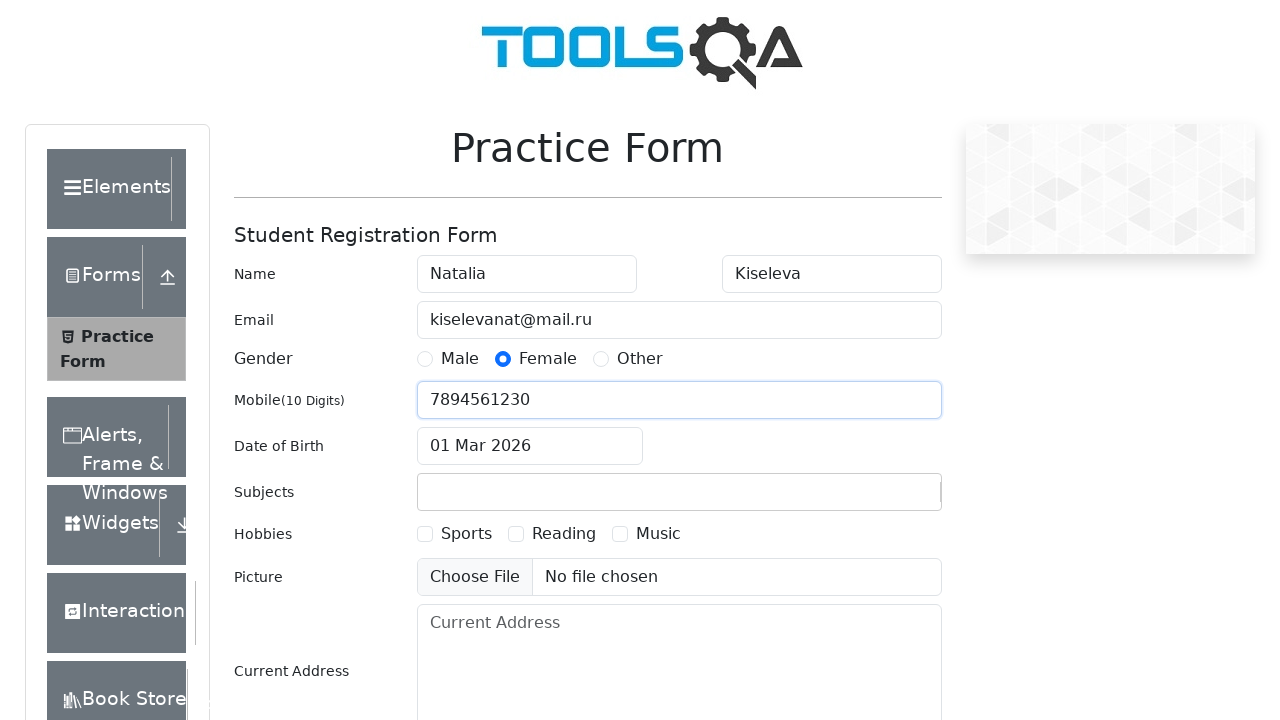

Opened date picker at (530, 446) on .react-datepicker-wrapper
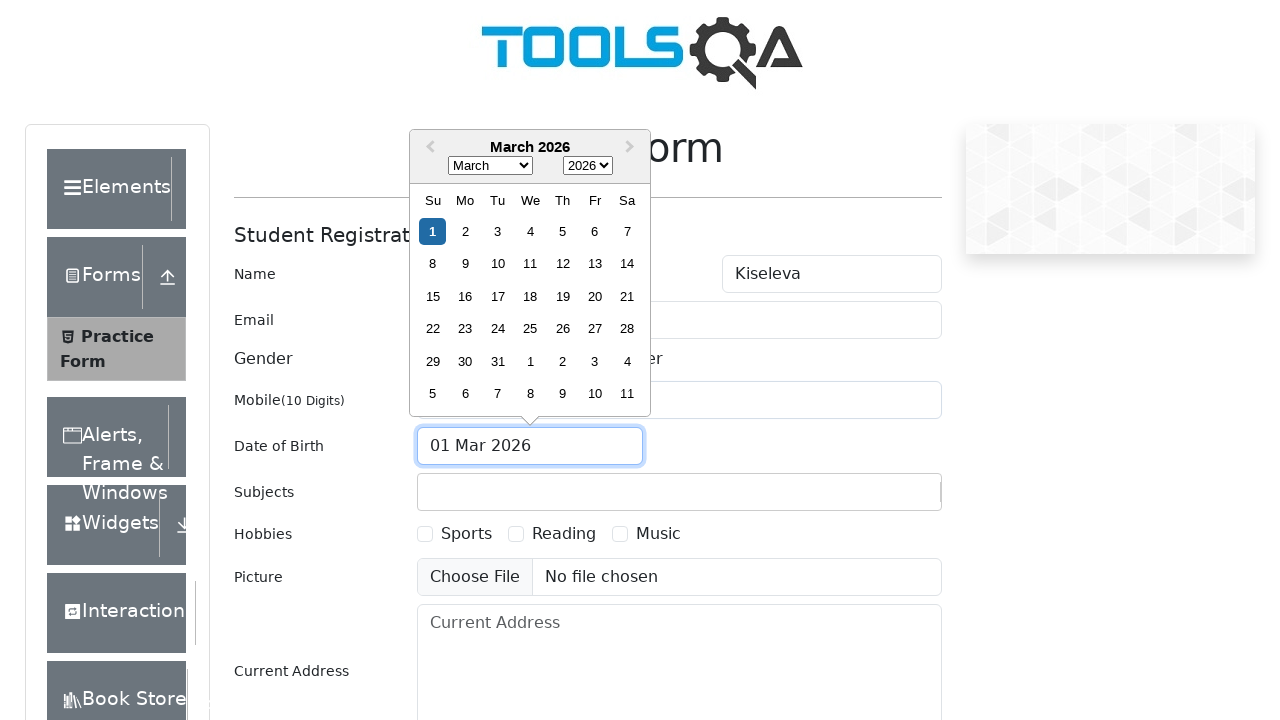

Selected birth year 1997 on .react-datepicker__year-select
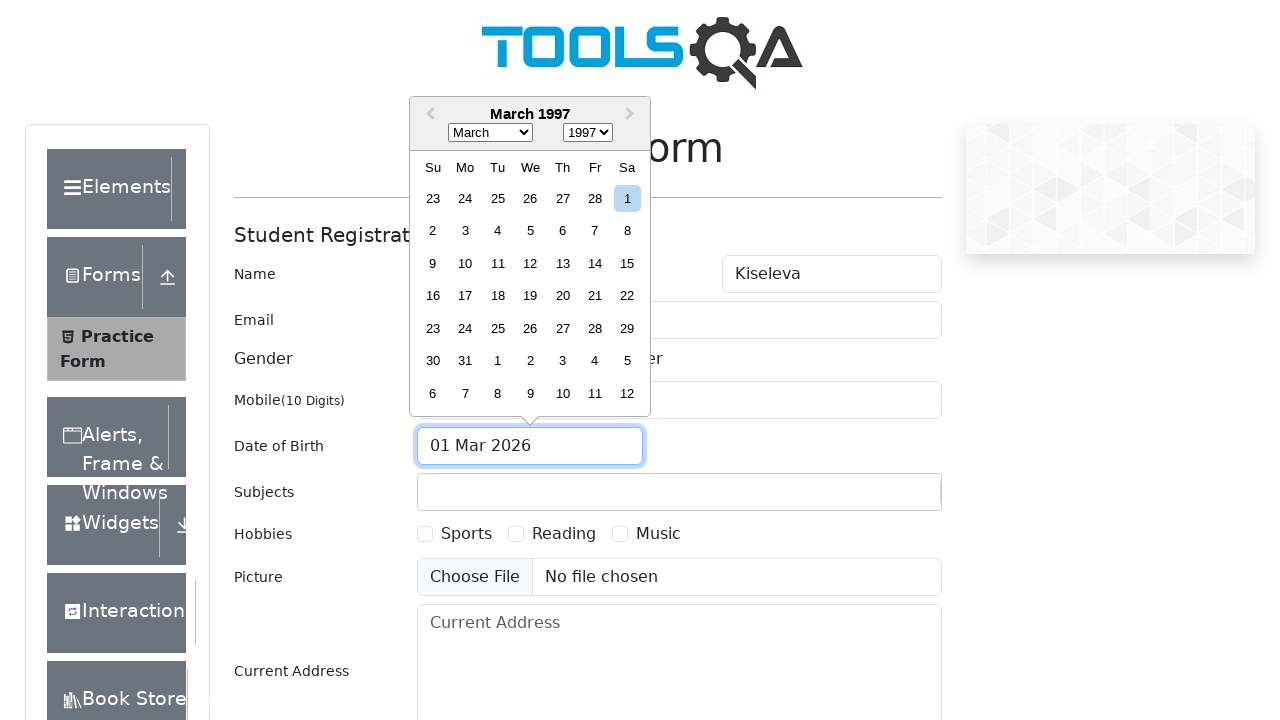

Selected birth month May on .react-datepicker__month-select
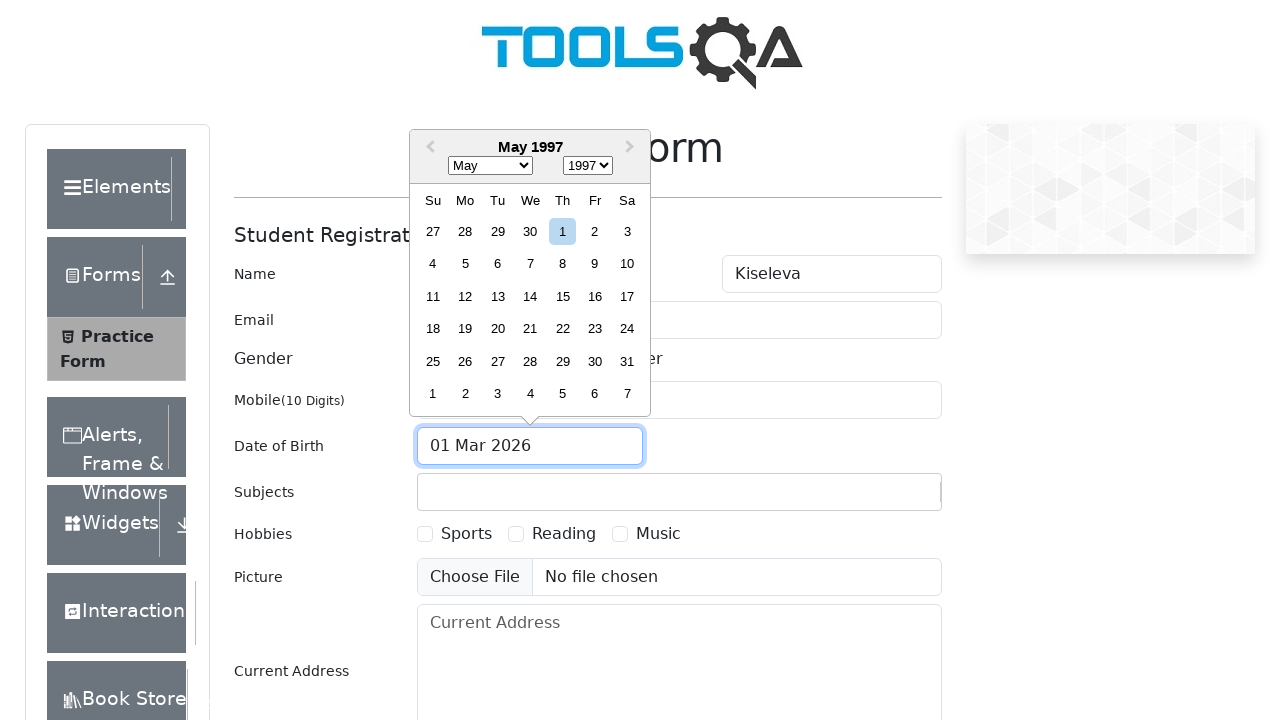

Selected birth day 1st at (562, 231) on .react-datepicker__day.react-datepicker__day--001
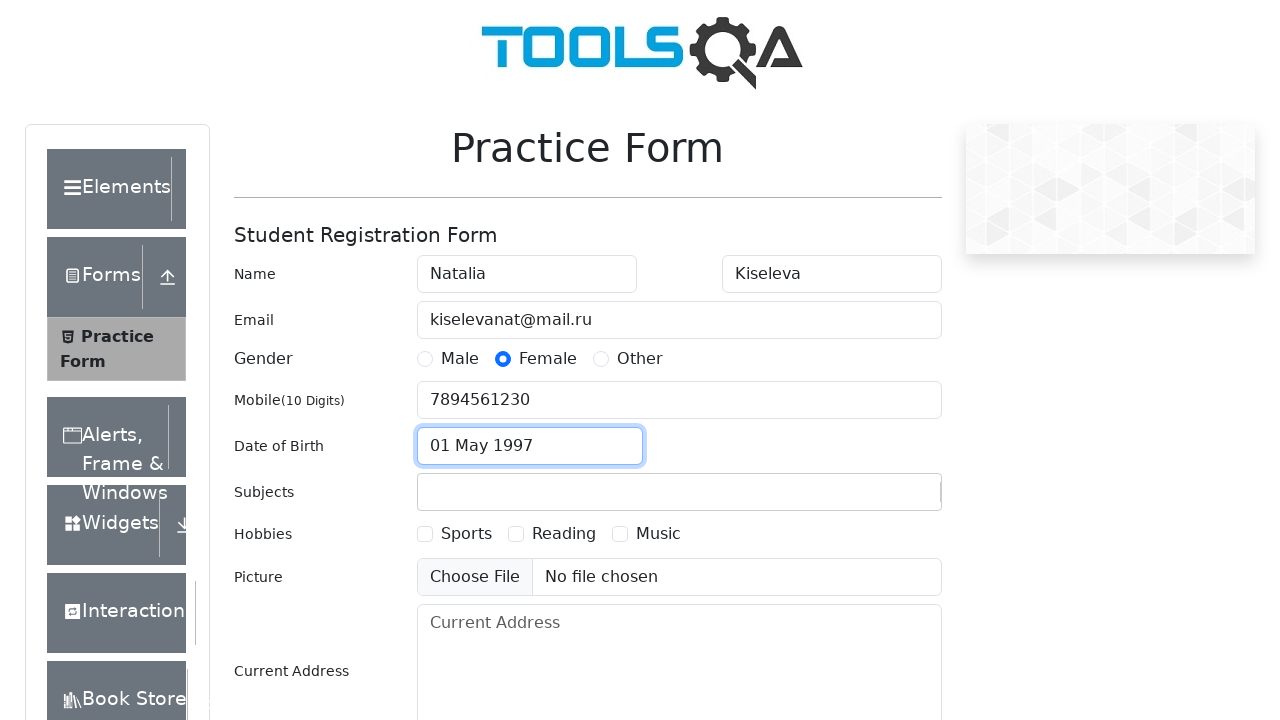

Filled subjects input with 'Math' on #subjectsInput
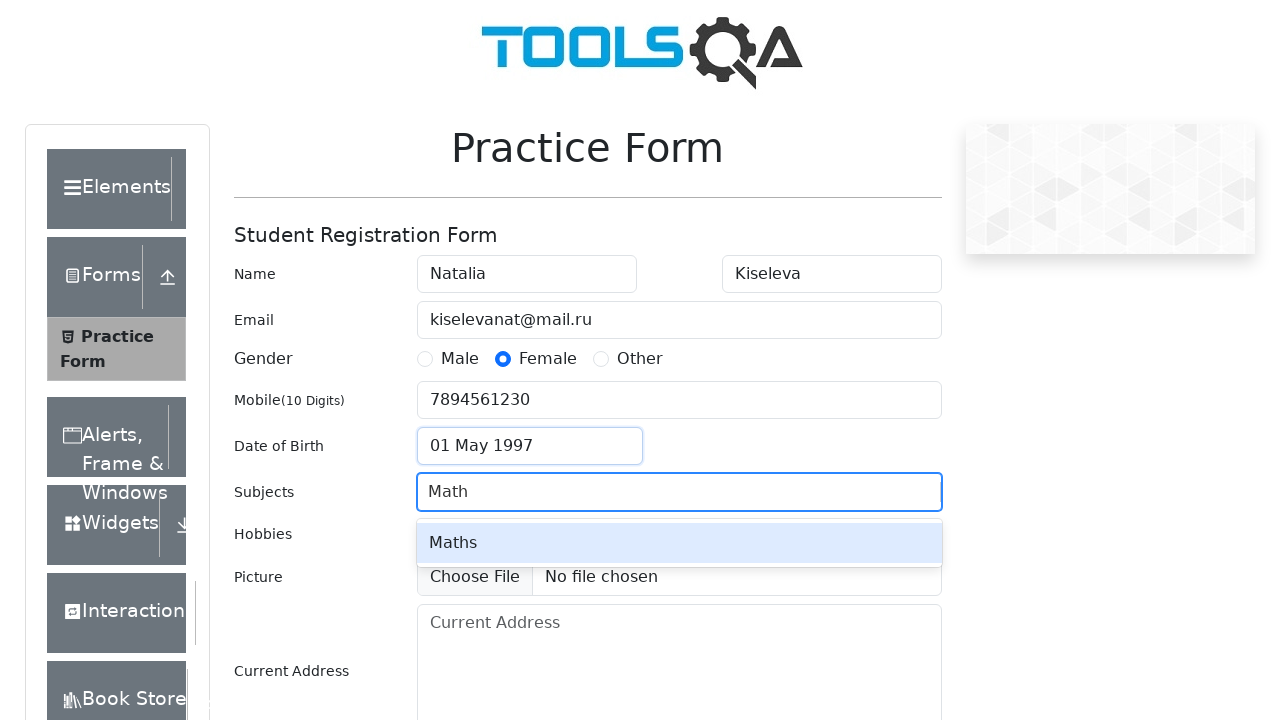

Pressed Enter to add Math subject on #subjectsInput
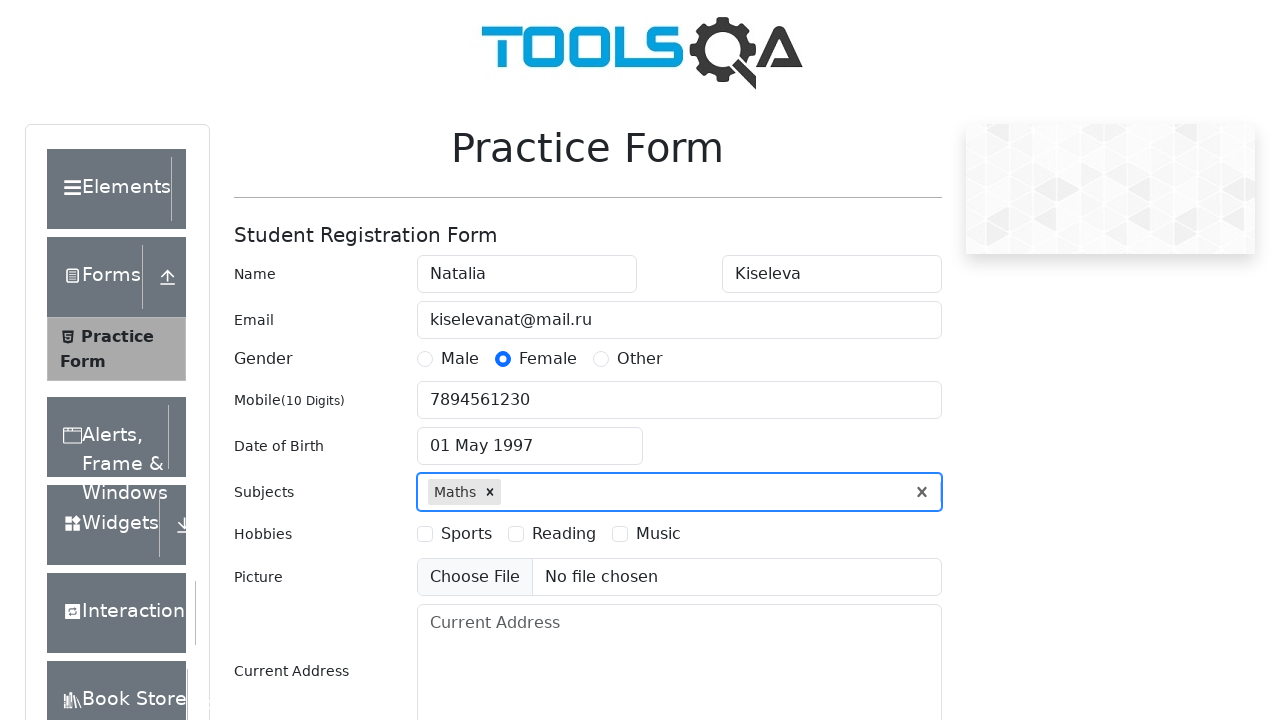

Filled subjects input with 'Computer Science' on #subjectsInput
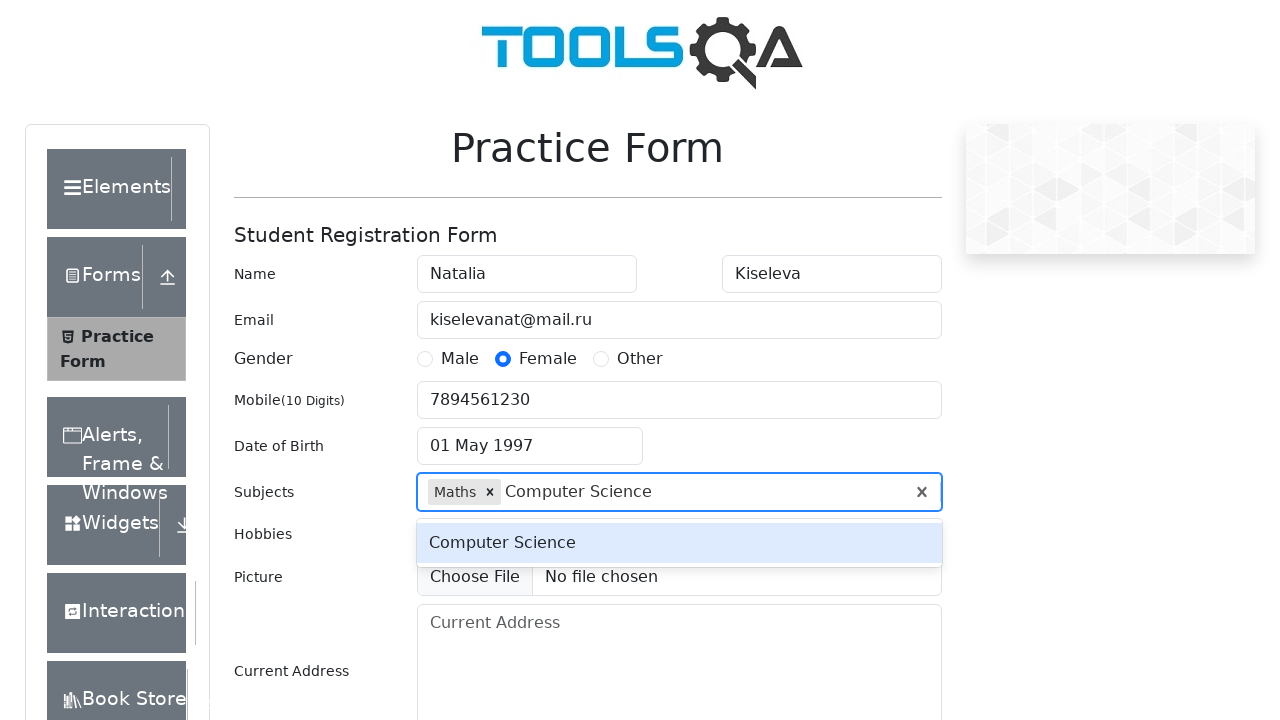

Pressed Enter to add Computer Science subject on #subjectsInput
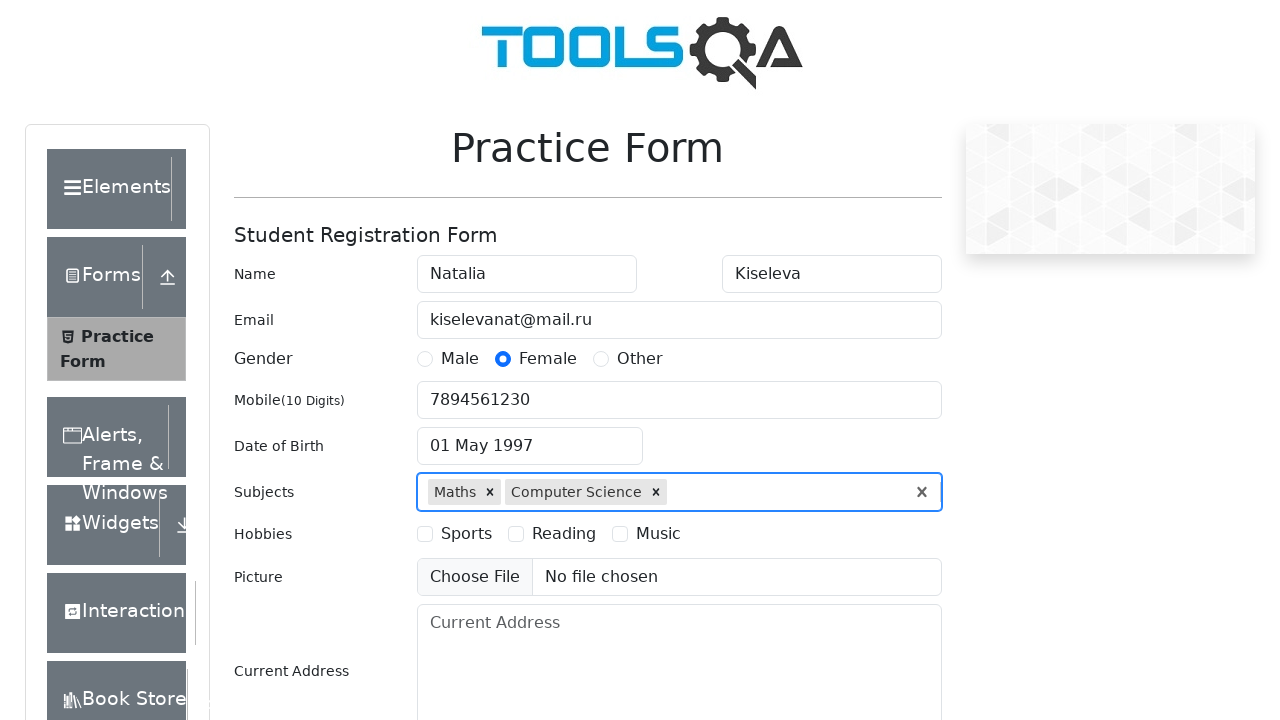

Selected Sports hobby at (466, 534) on text=Sports
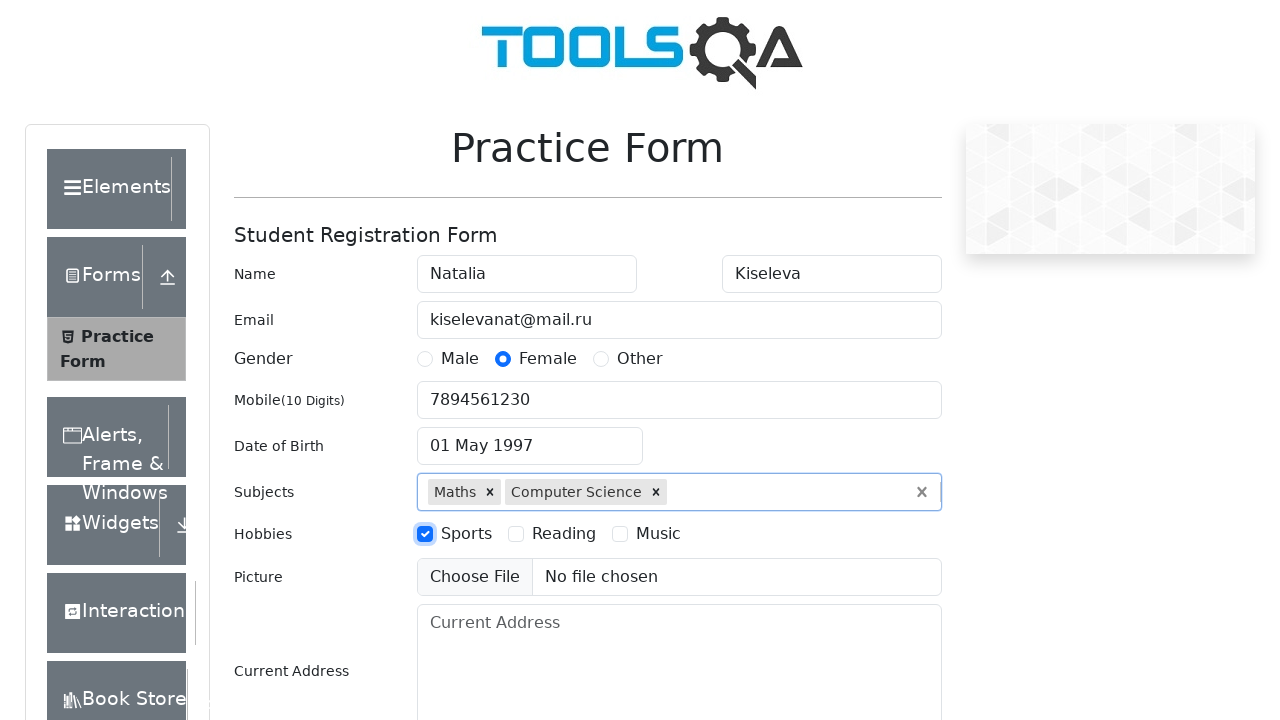

Selected Music hobby at (658, 534) on text=Music
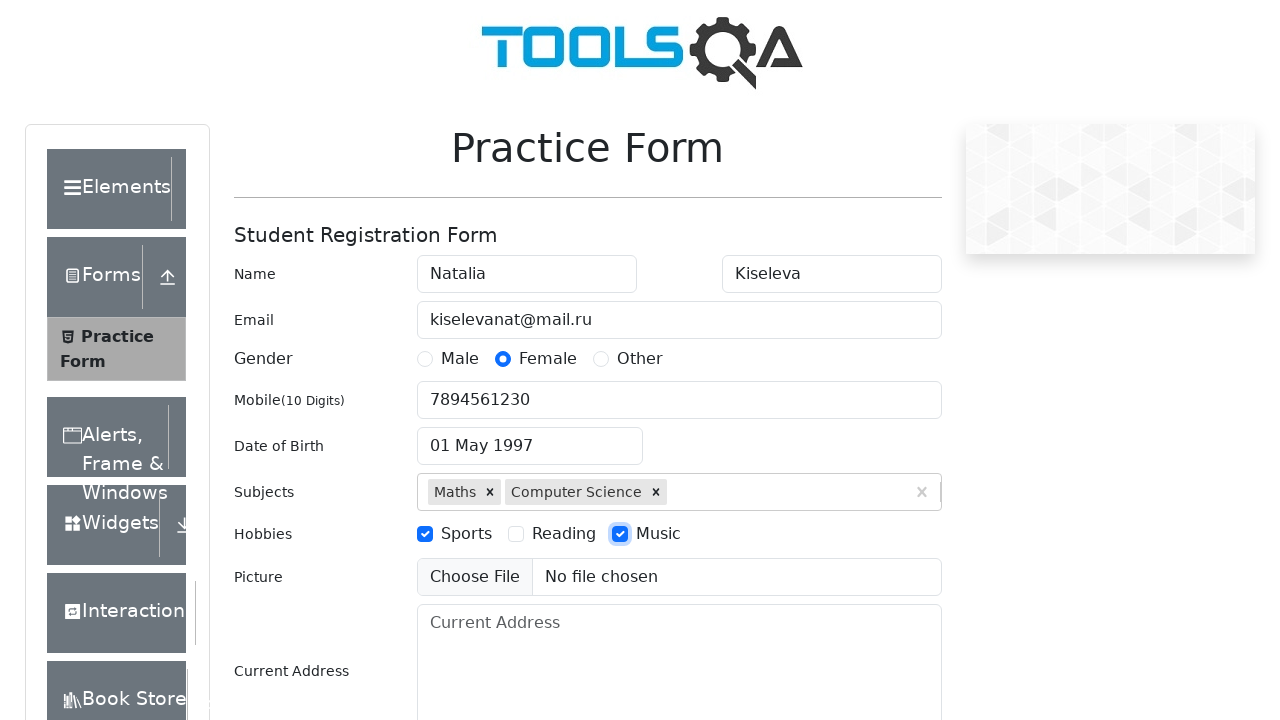

Filled address field with 'Some address' on #currentAddress
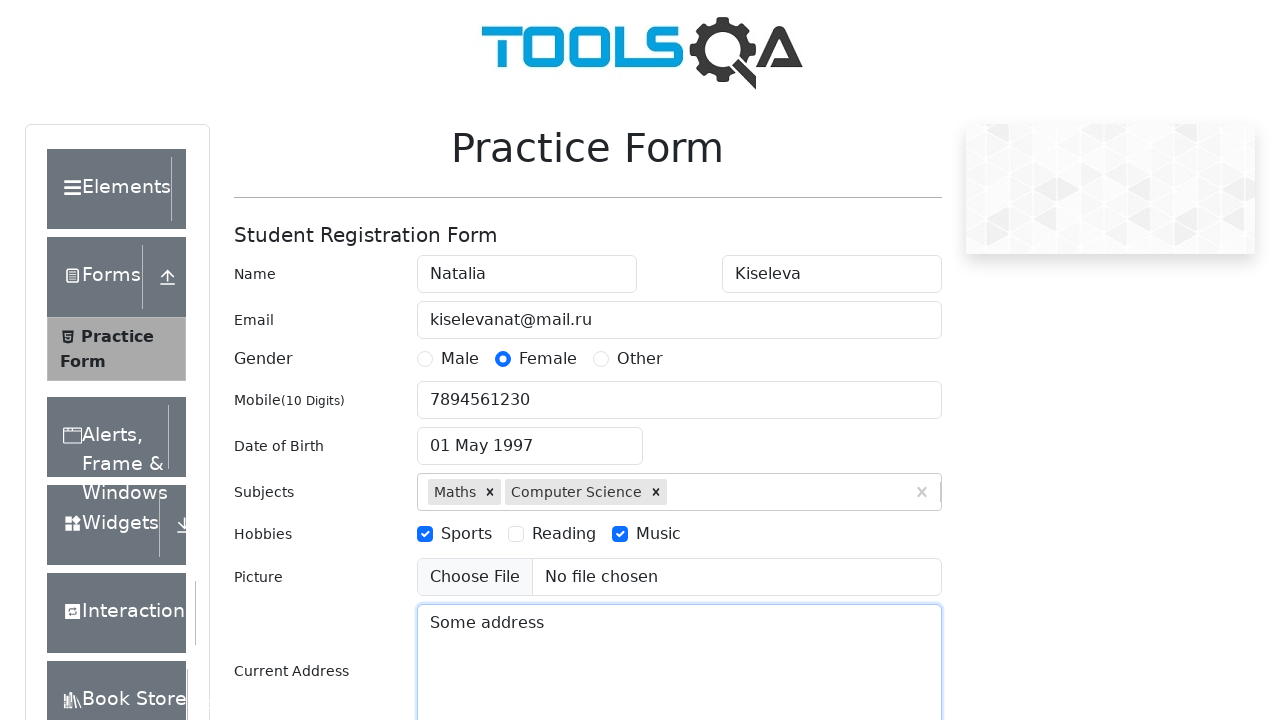

Clicked state dropdown at (527, 437) on #state
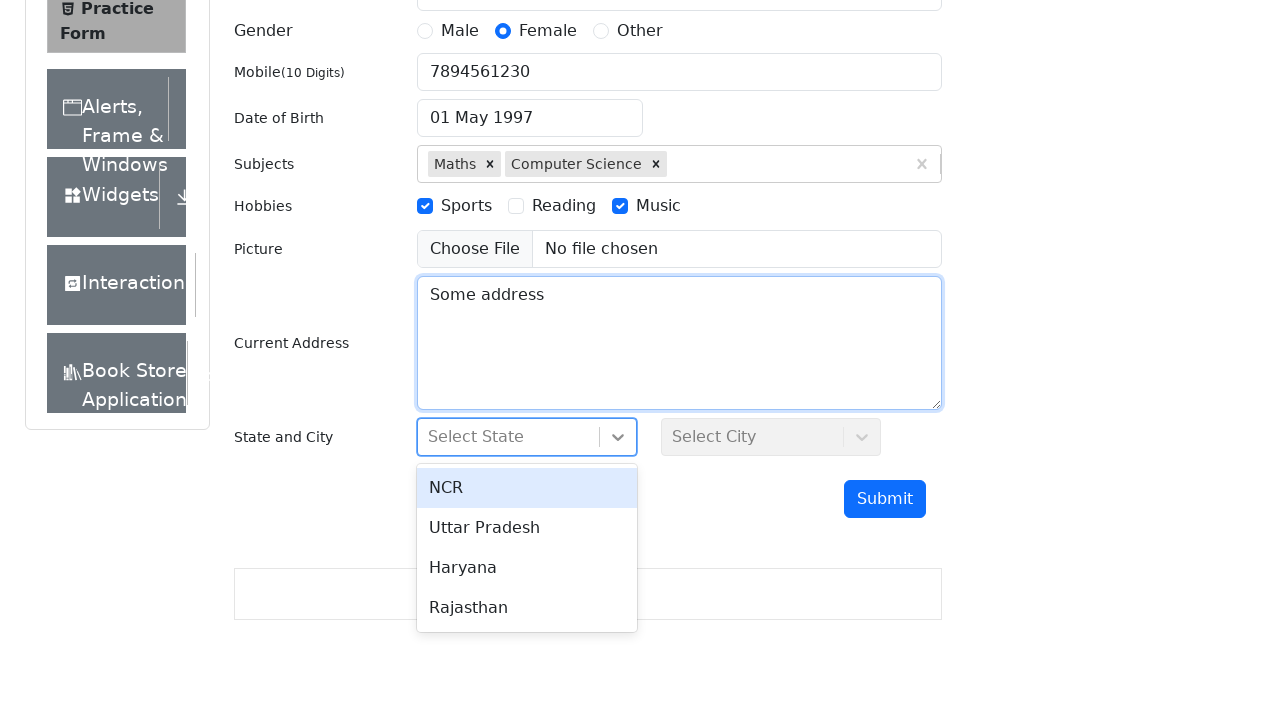

Selected state option at (527, 528) on #react-select-3-option-1
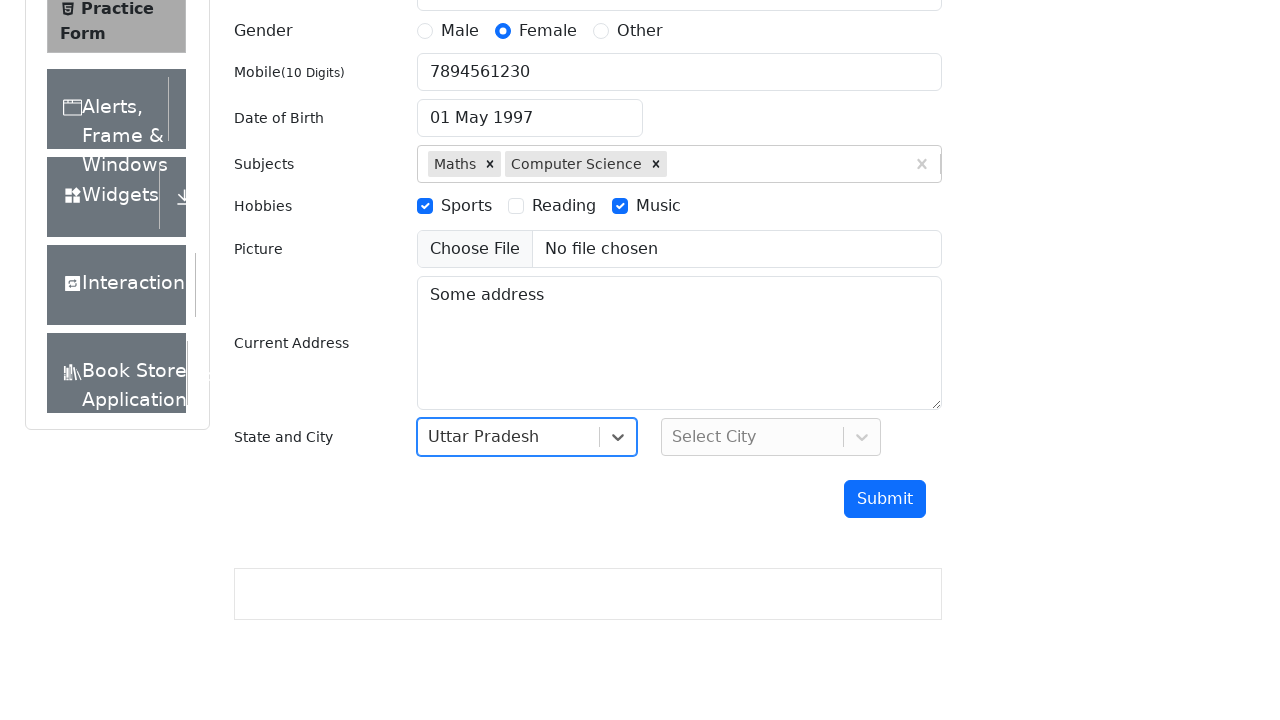

Clicked city dropdown at (771, 437) on #city
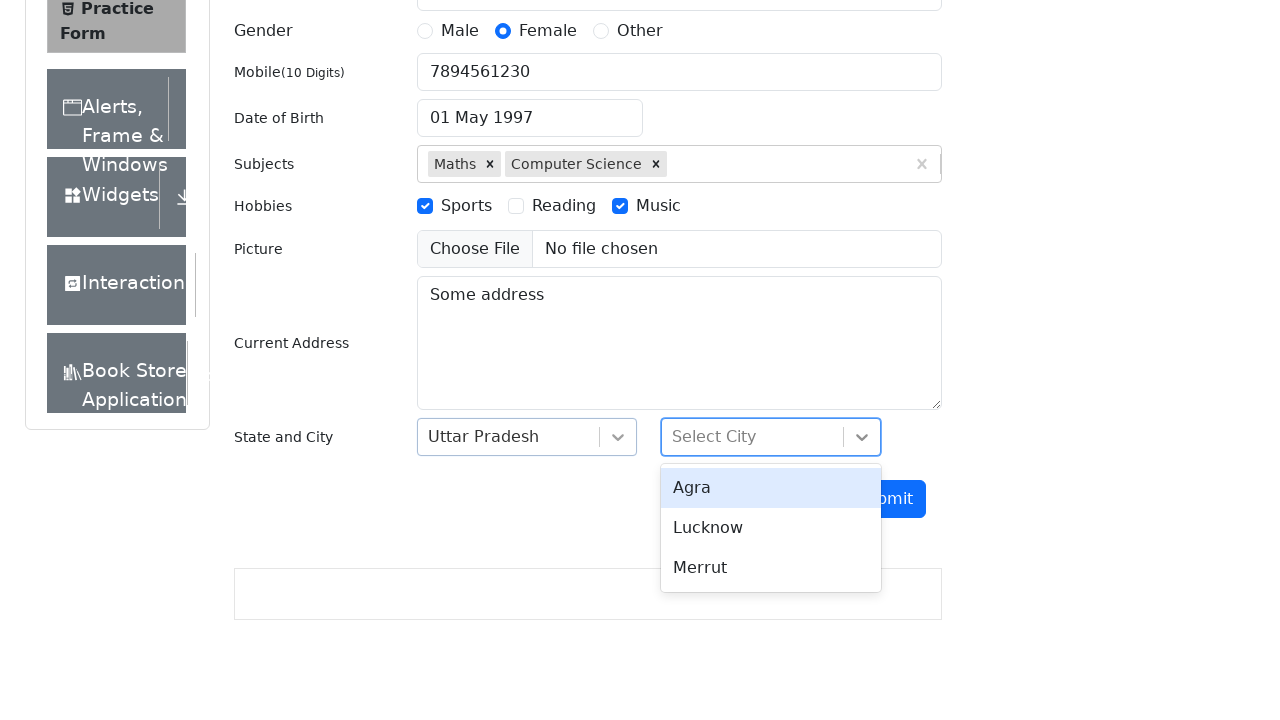

Selected city option at (771, 528) on #react-select-4-option-1
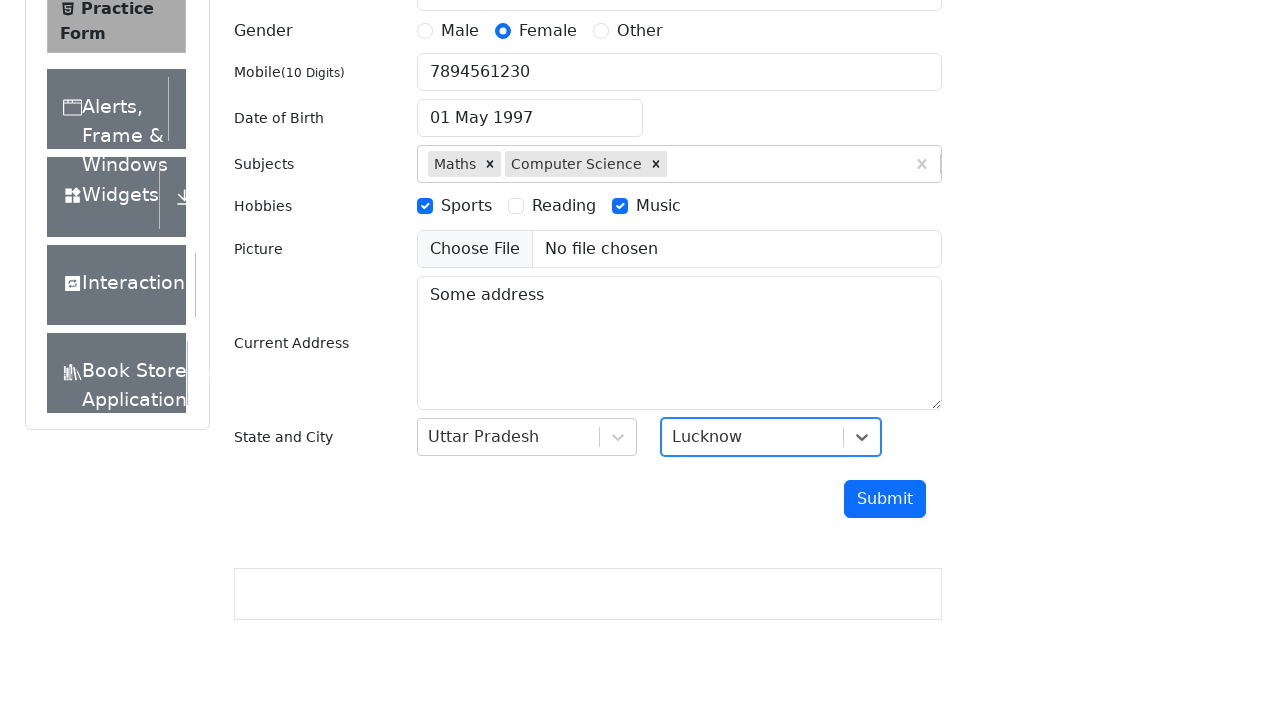

Clicked submit button to submit form at (885, 499) on #submit
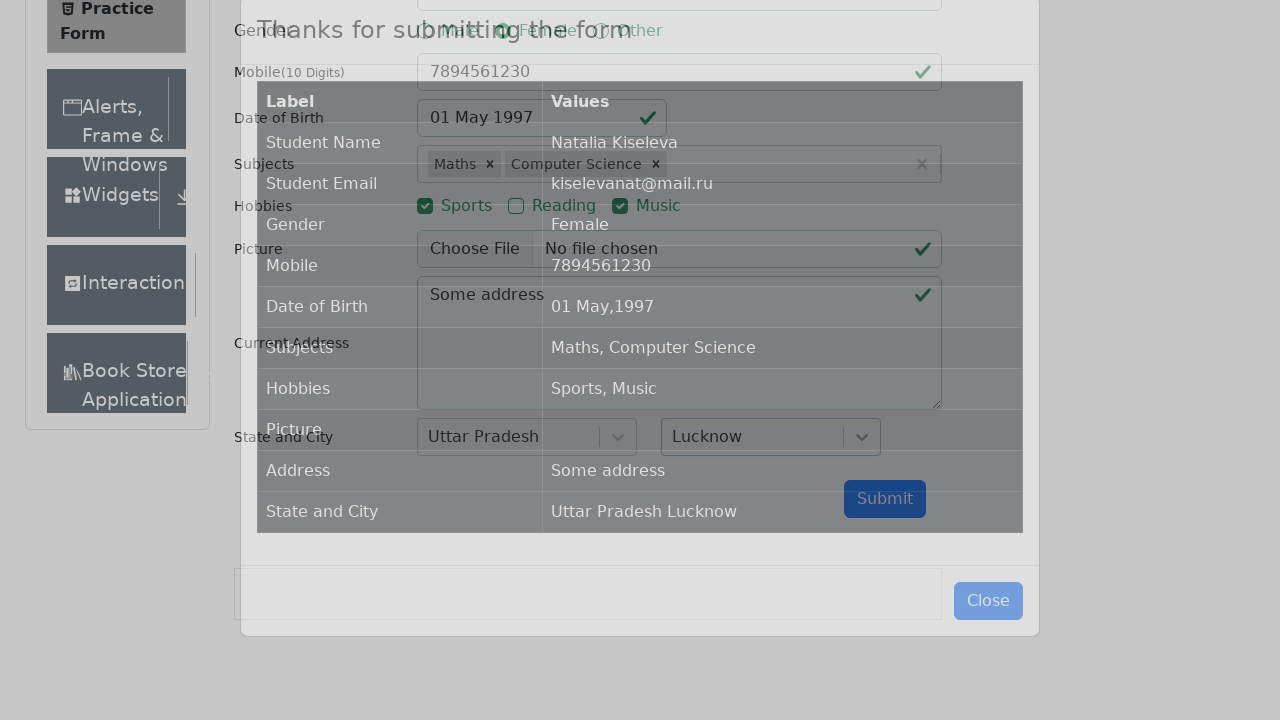

Modal body loaded with submission results
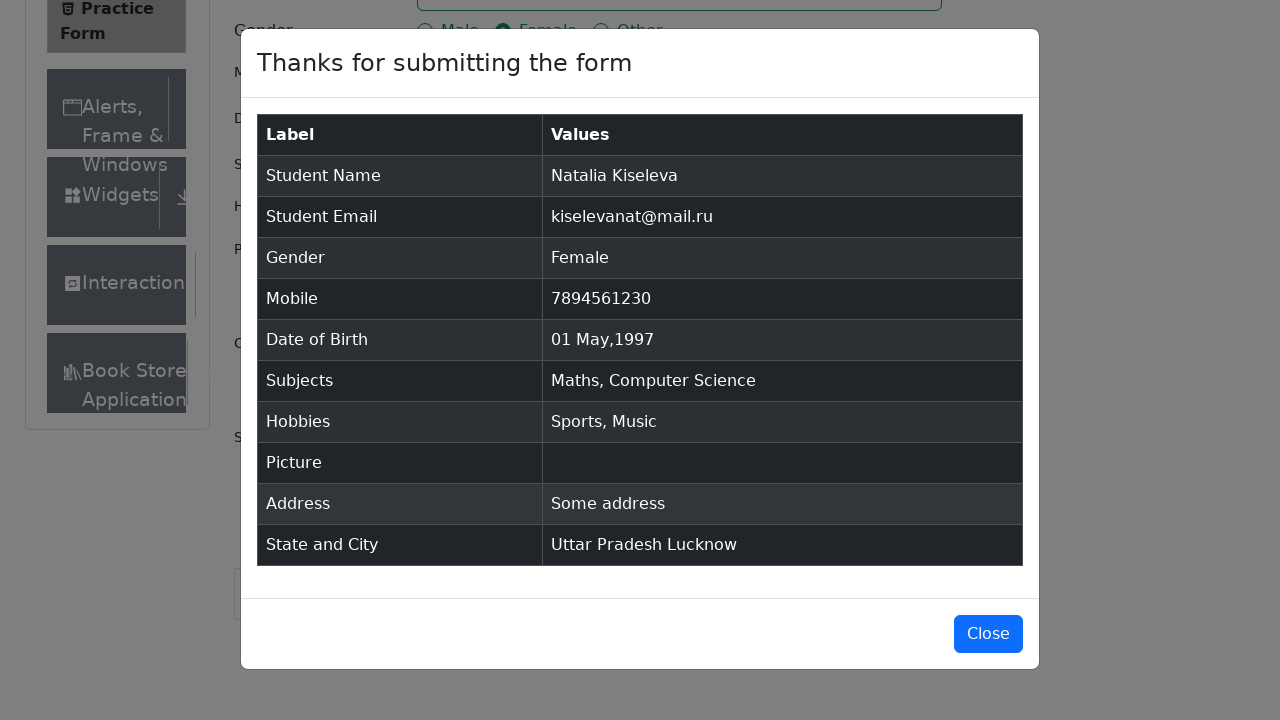

Verified full name 'Natalia Kiseleva' in modal
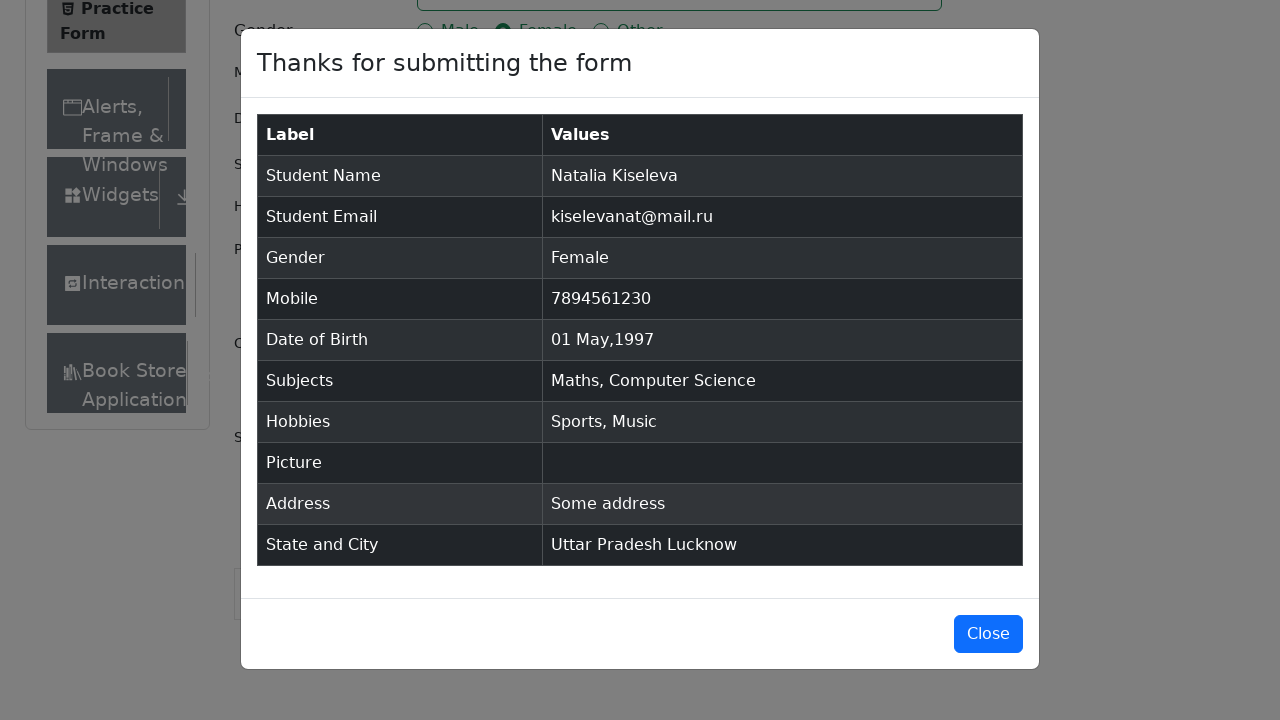

Verified email 'kiselevanat@mail.ru' in modal
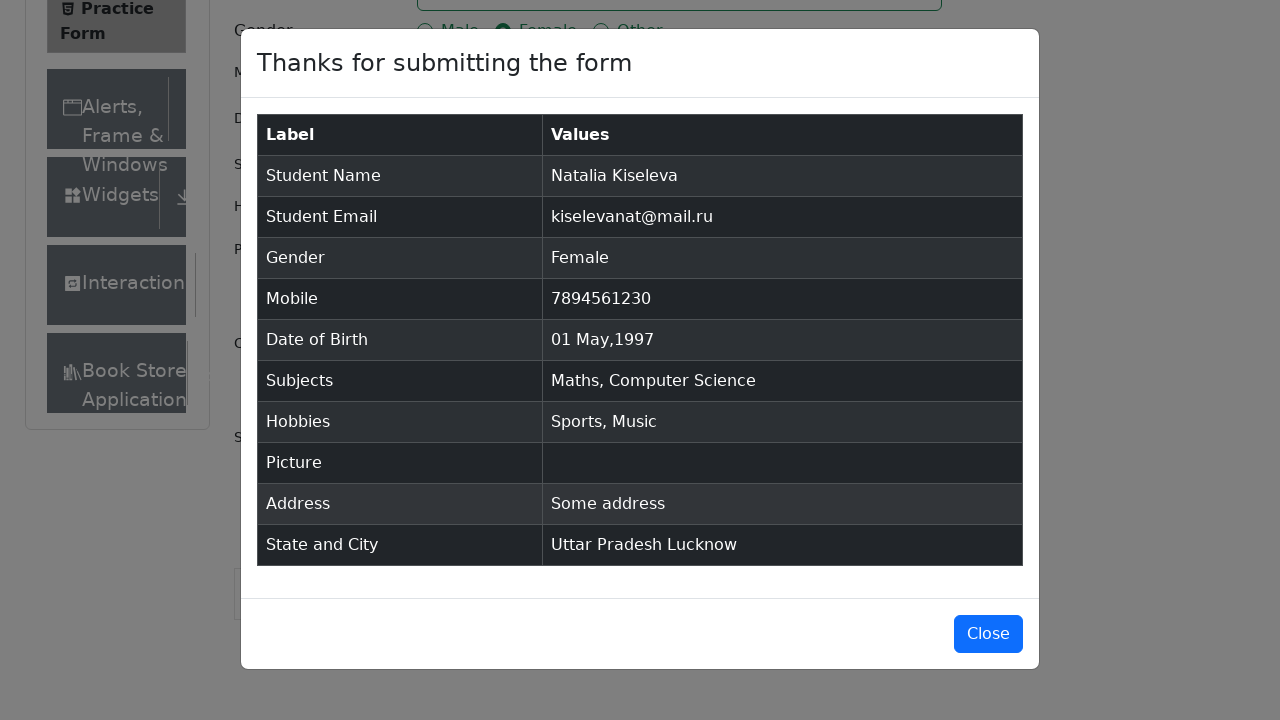

Verified gender 'Female' in modal
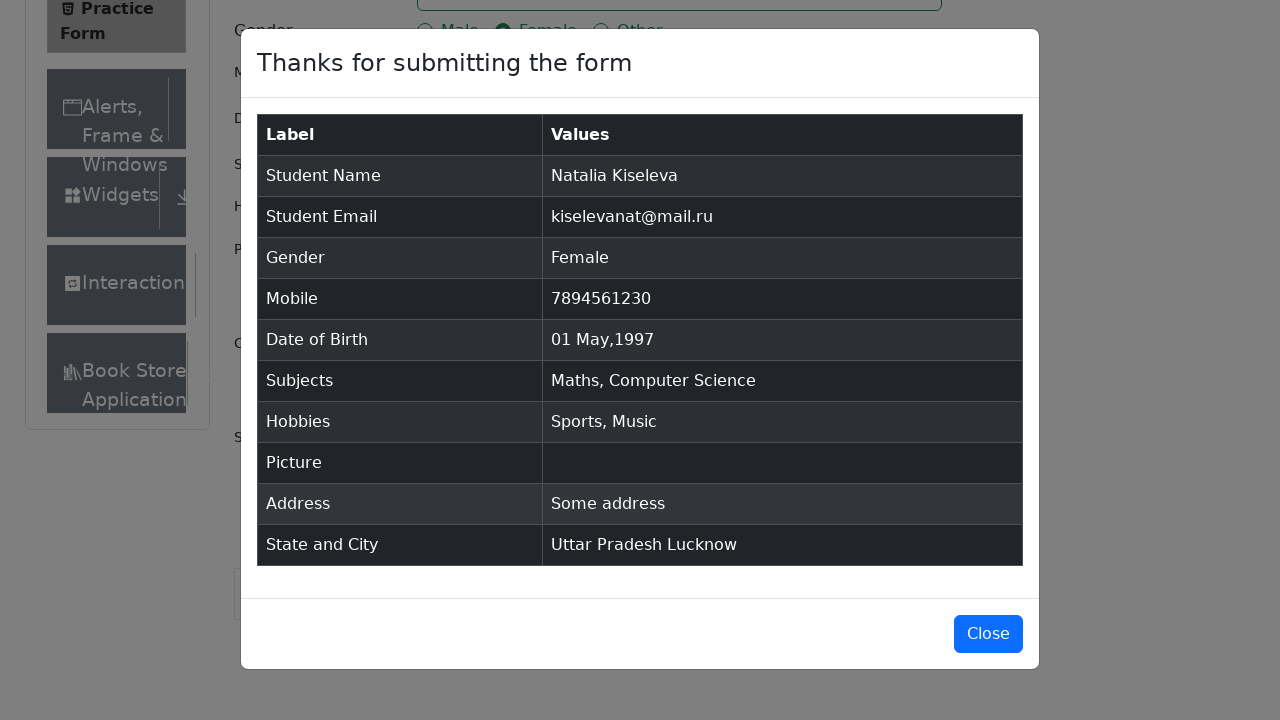

Verified phone number '7894561230' in modal
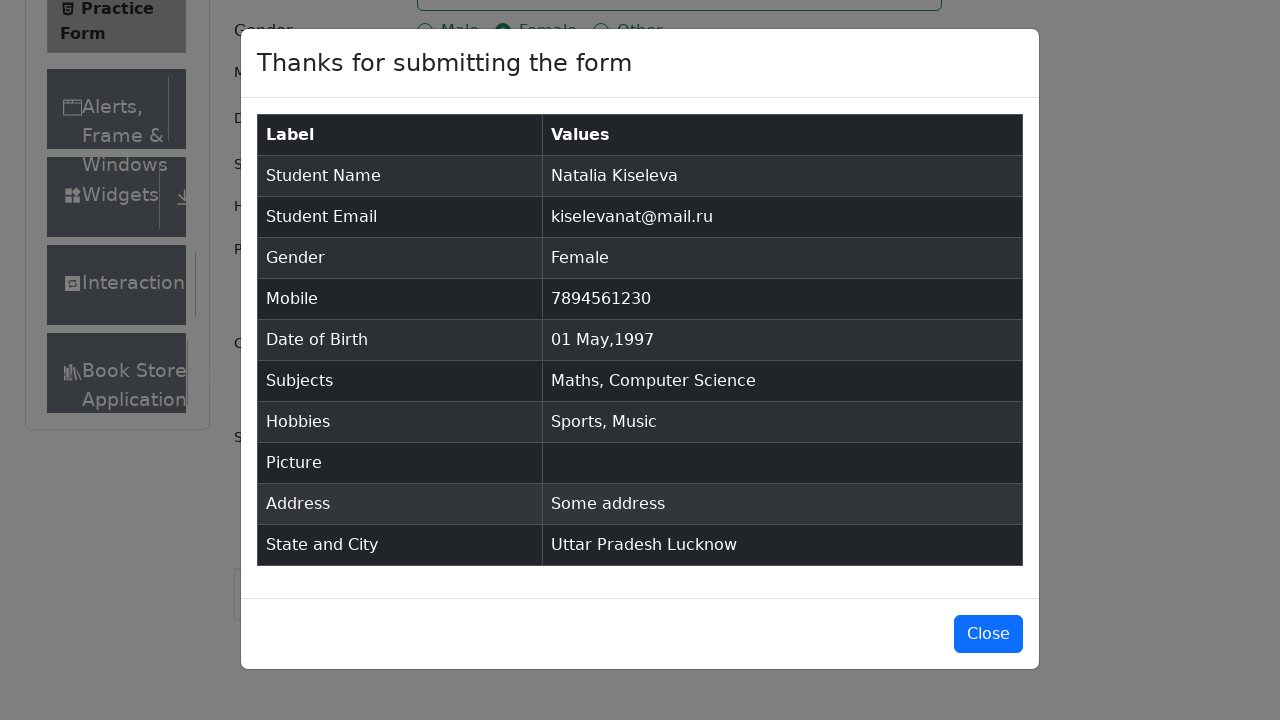

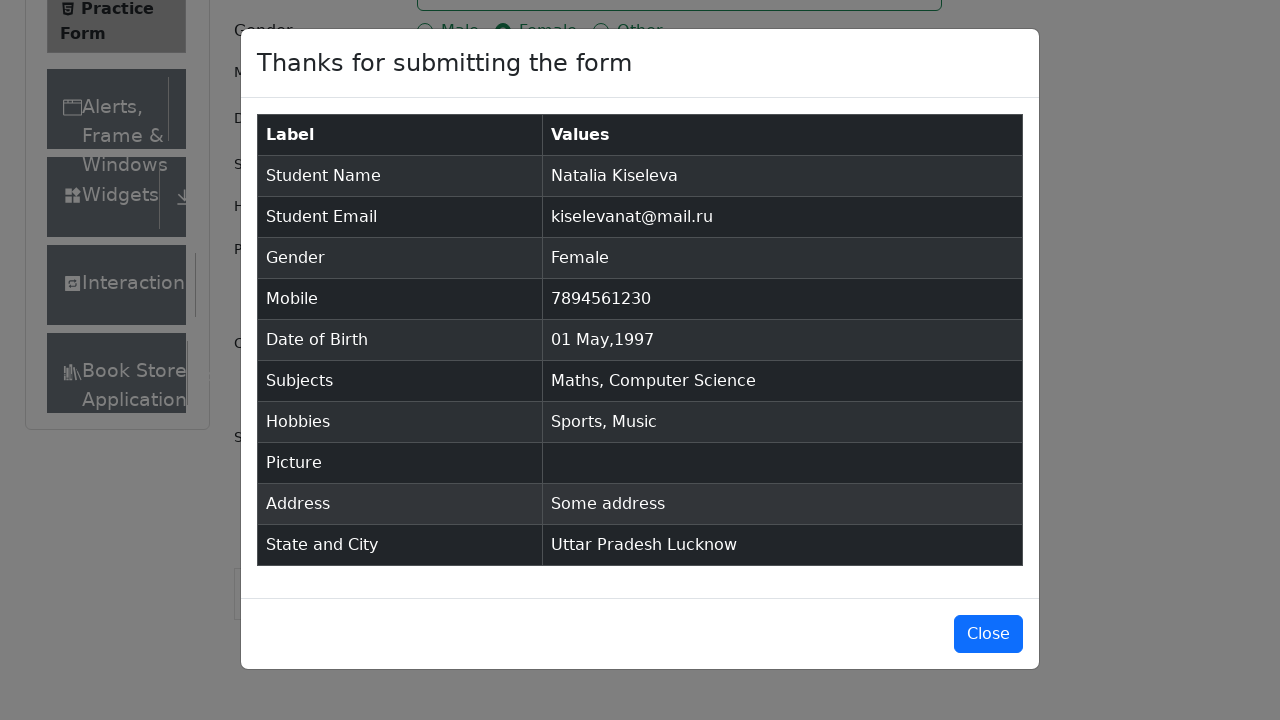